Solves a math problem by extracting a value from an element attribute, calculating the result, and submitting the form with checkbox and radio button selections

Starting URL: http://suninjuly.github.io/get_attribute.html

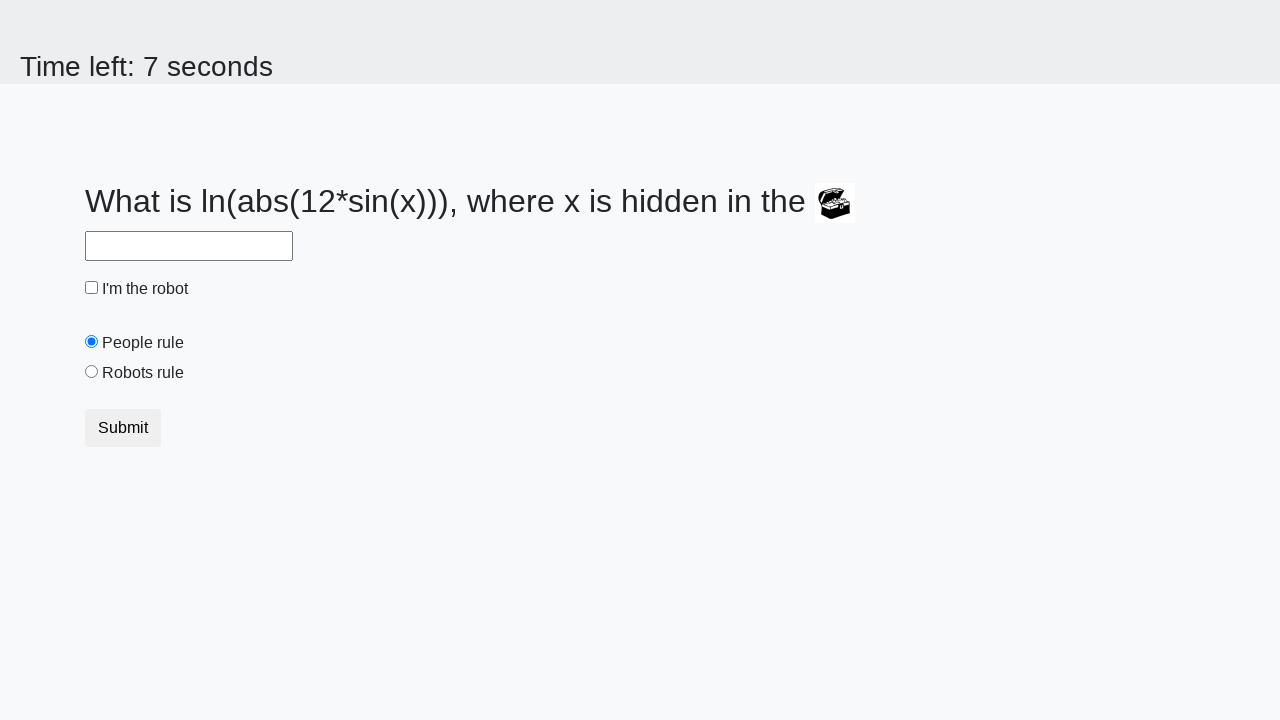

Located treasure element
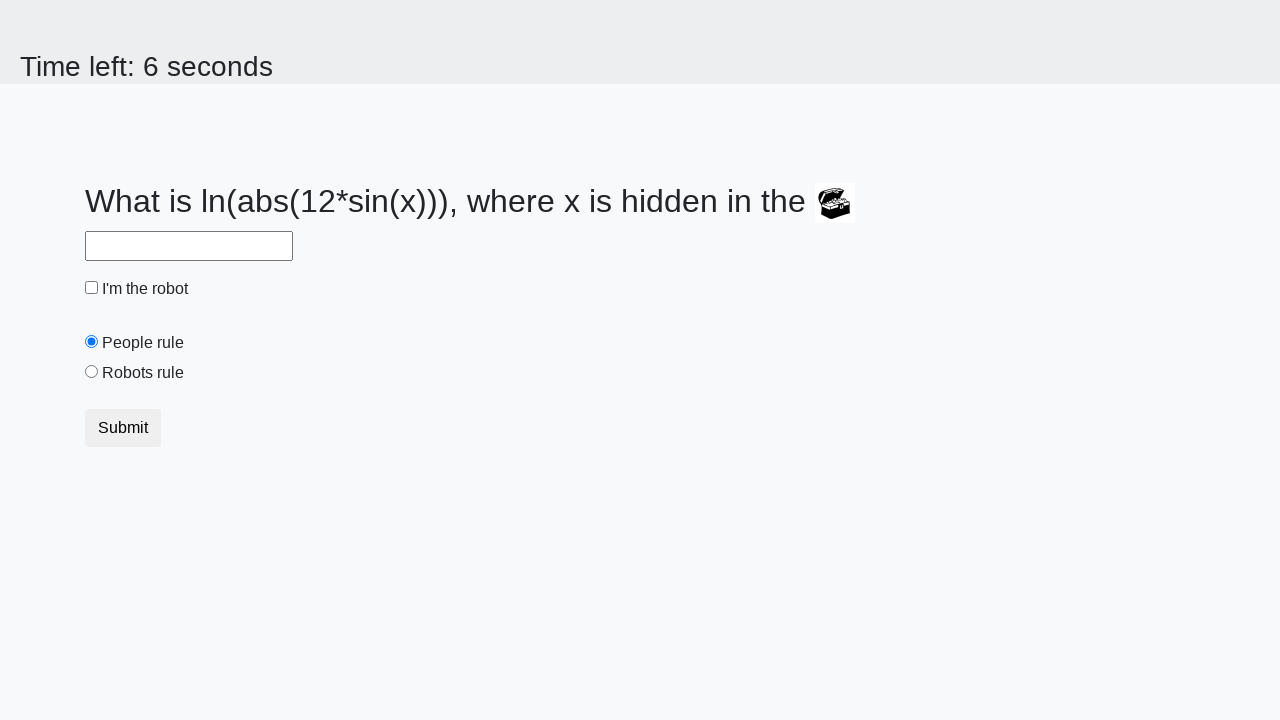

Extracted valuex attribute from treasure element
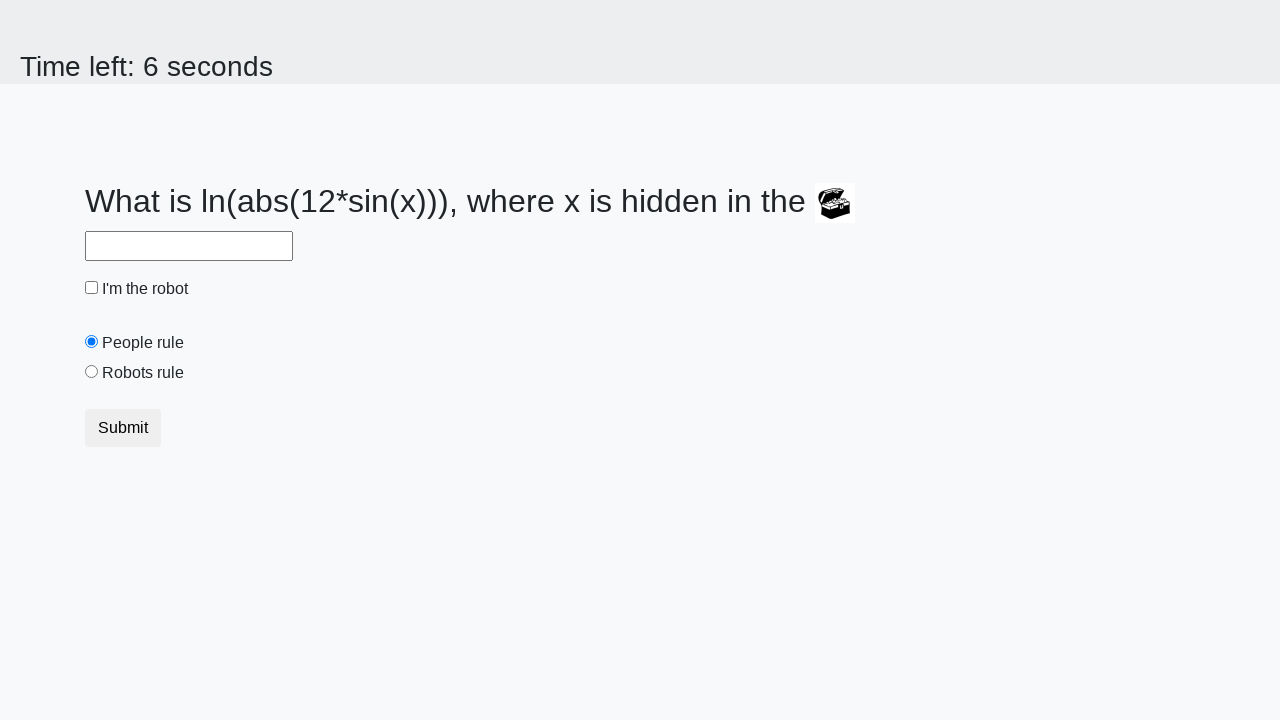

Calculated result: 0.7964870526431264 from input value: 462
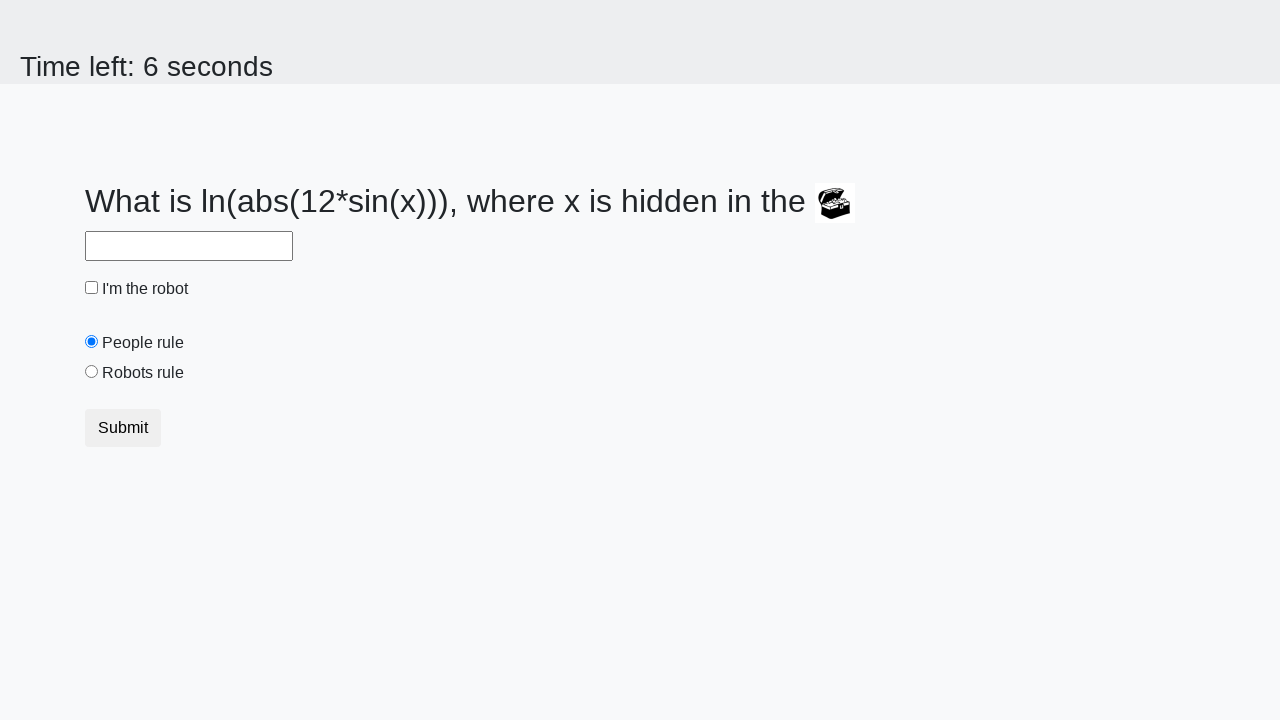

Filled answer input field with calculated value: 0.7964870526431264 on input#answer
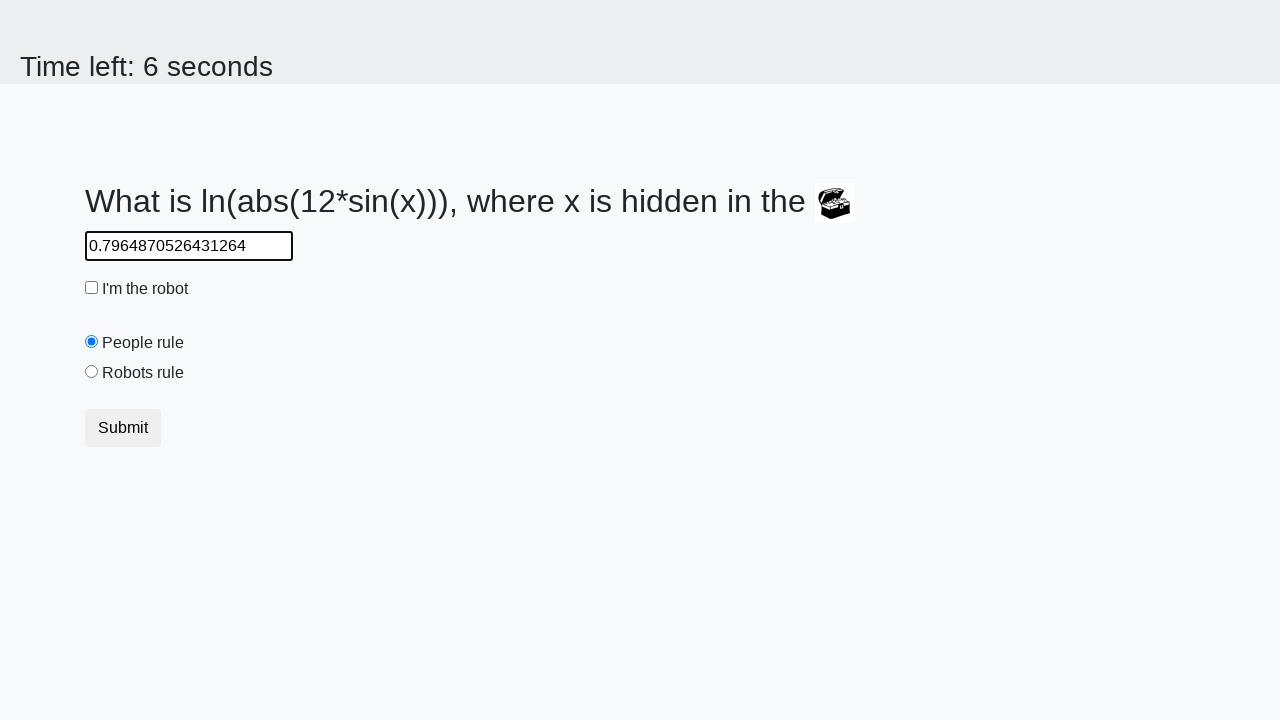

Checked the robot checkbox at (92, 288) on #robotCheckbox
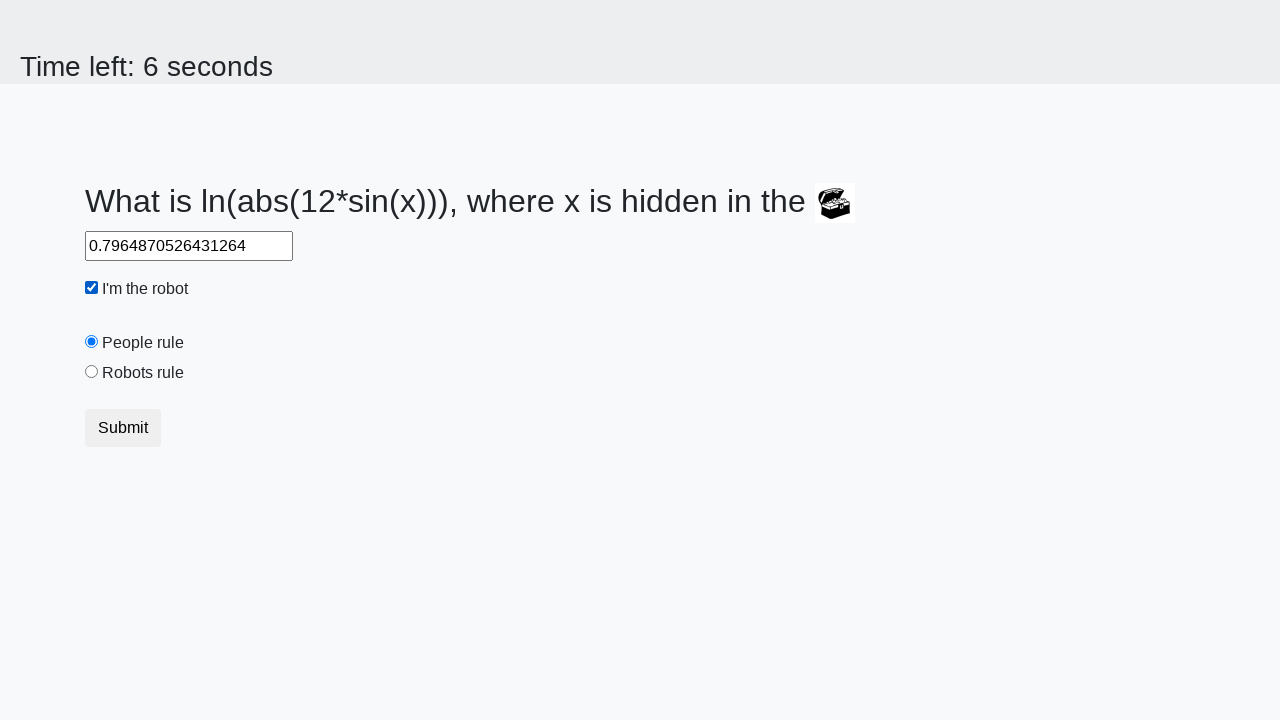

Selected the robots rule radio button at (92, 372) on #robotsRule
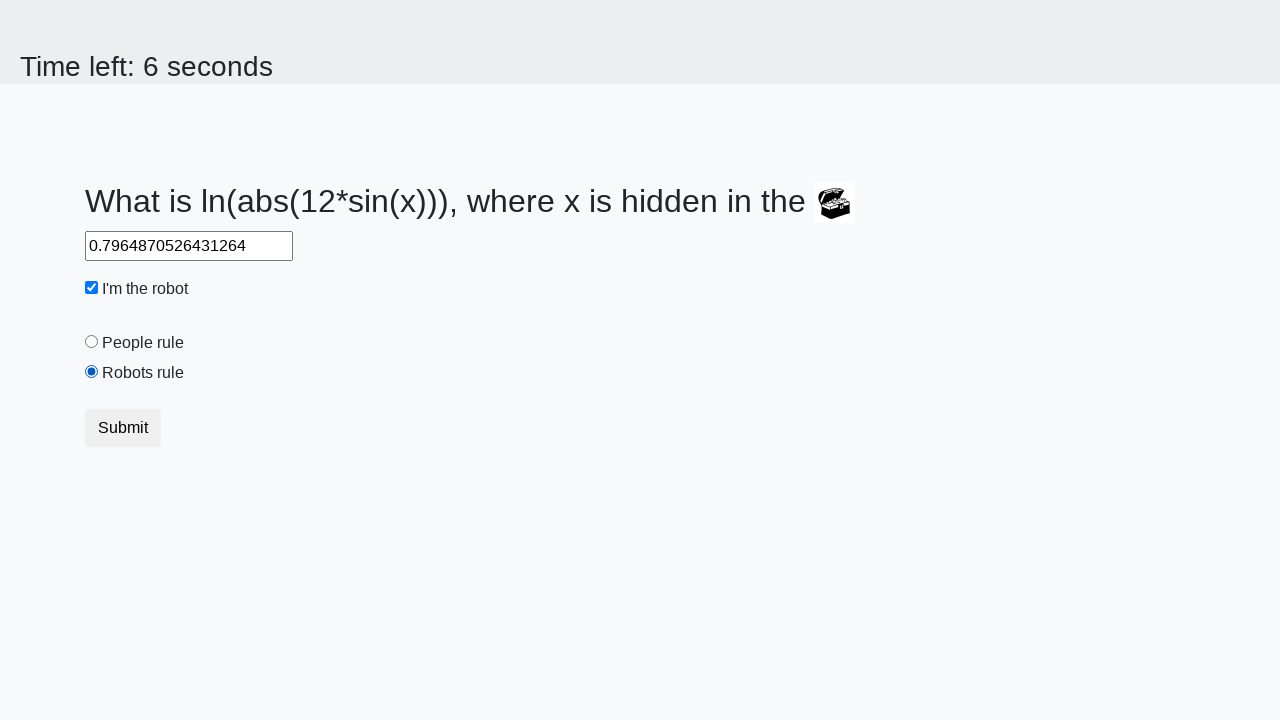

Clicked submit button to submit the form at (123, 428) on button.btn.btn-default
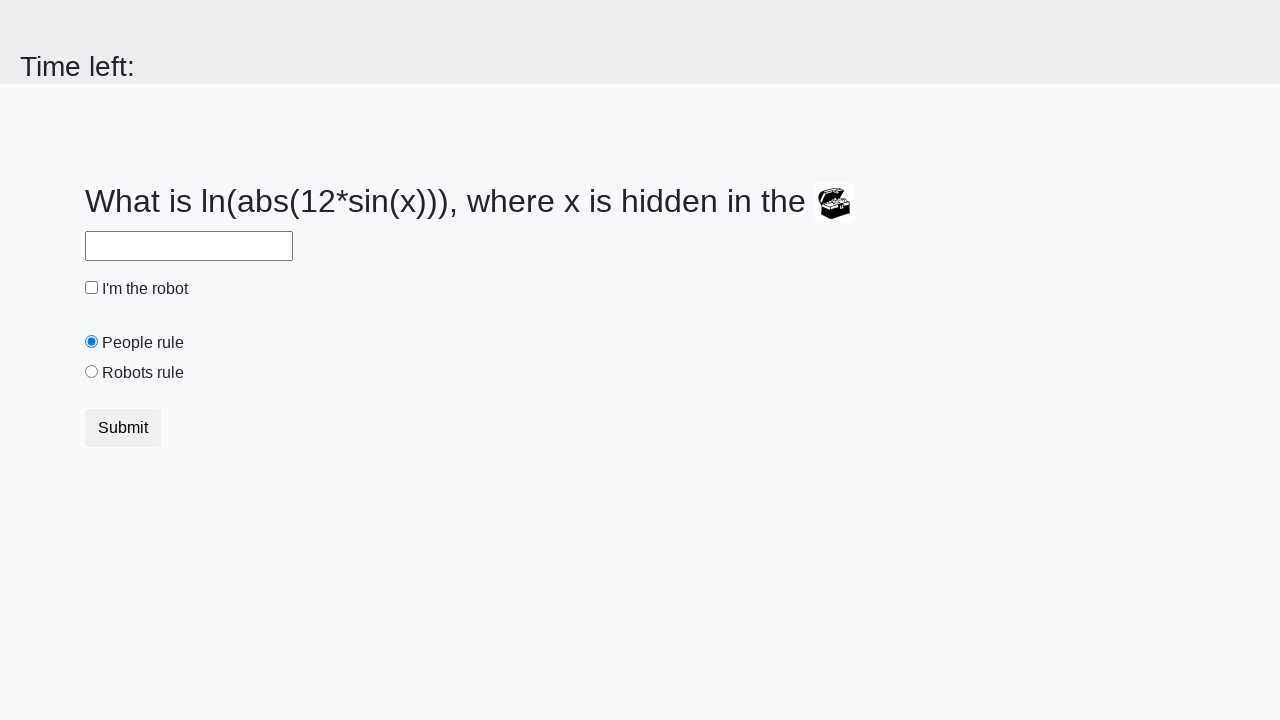

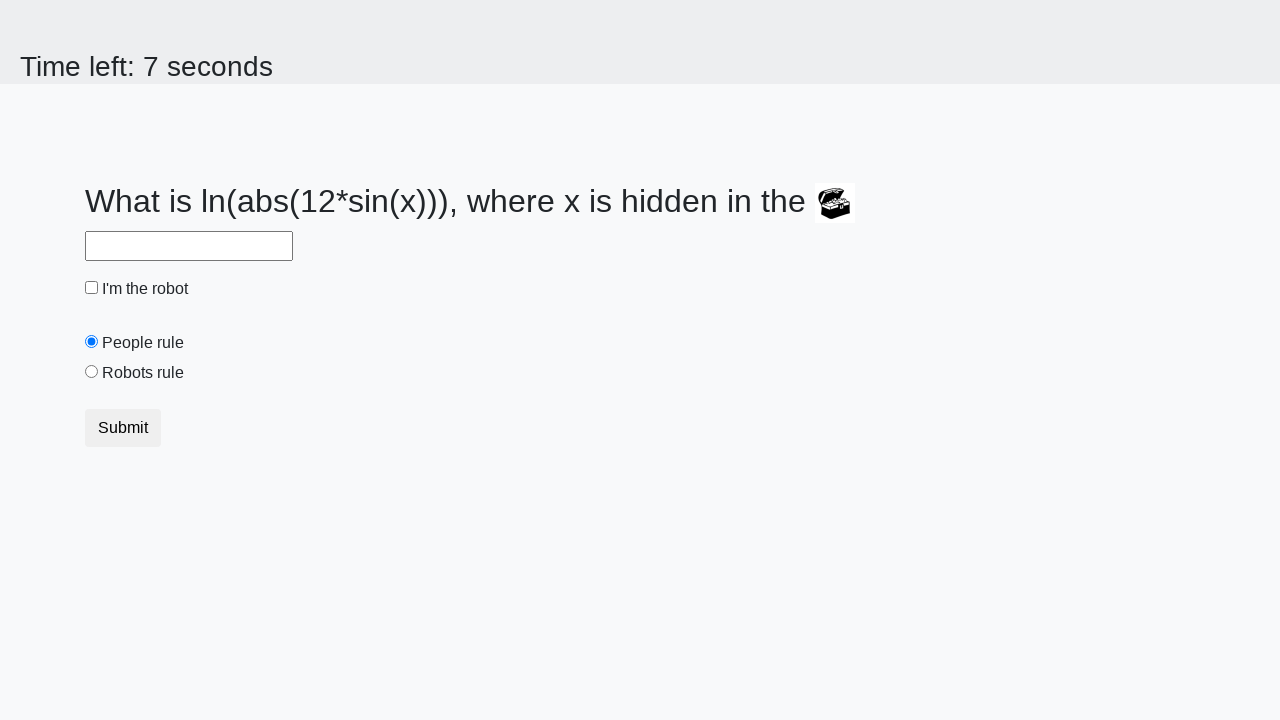